Tests a reservation application by navigating to the page and clicking a "go to next" button

Starting URL: http://example.selenium.jp/reserveApp/

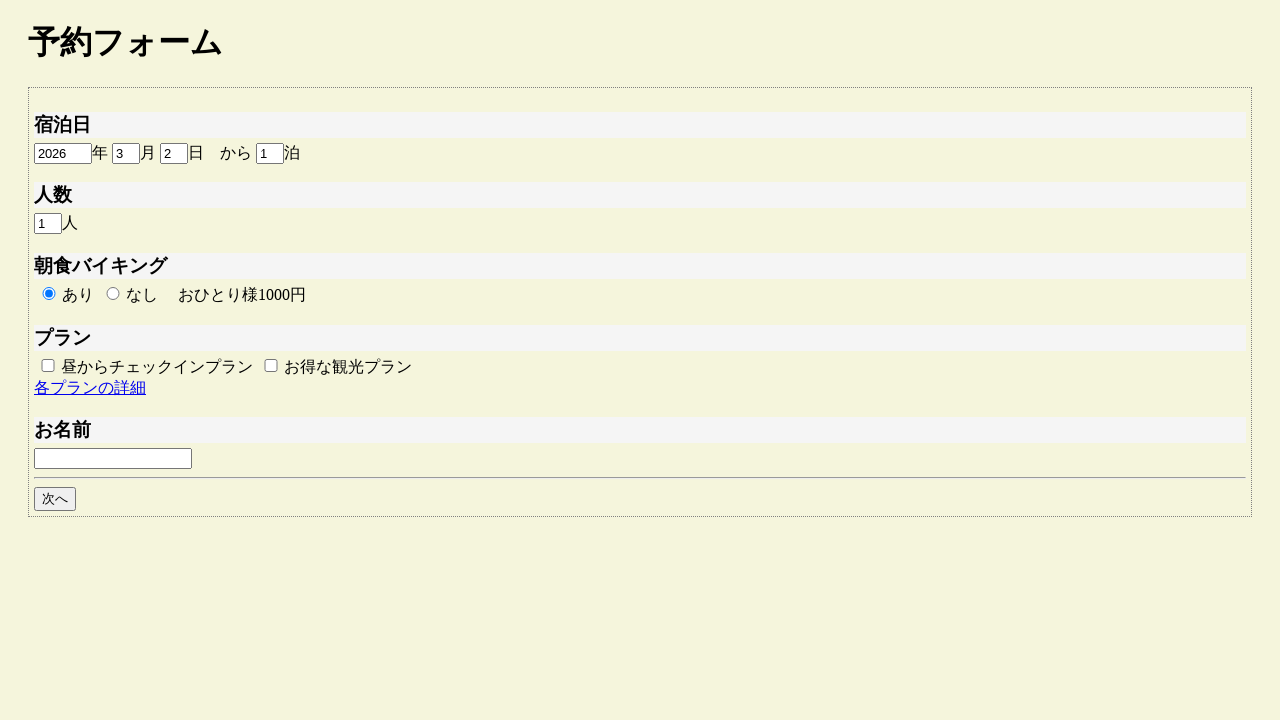

Navigated to reservation application at http://example.selenium.jp/reserveApp/
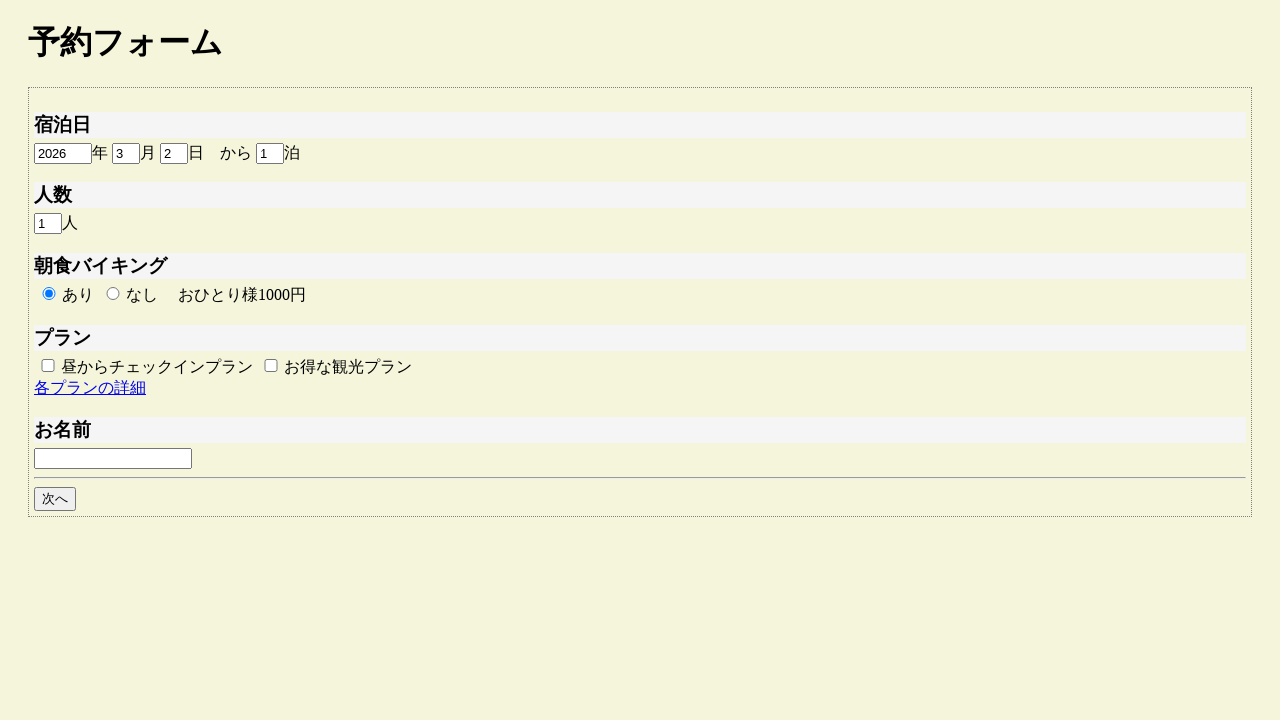

Waited for 'go to next' button to be available
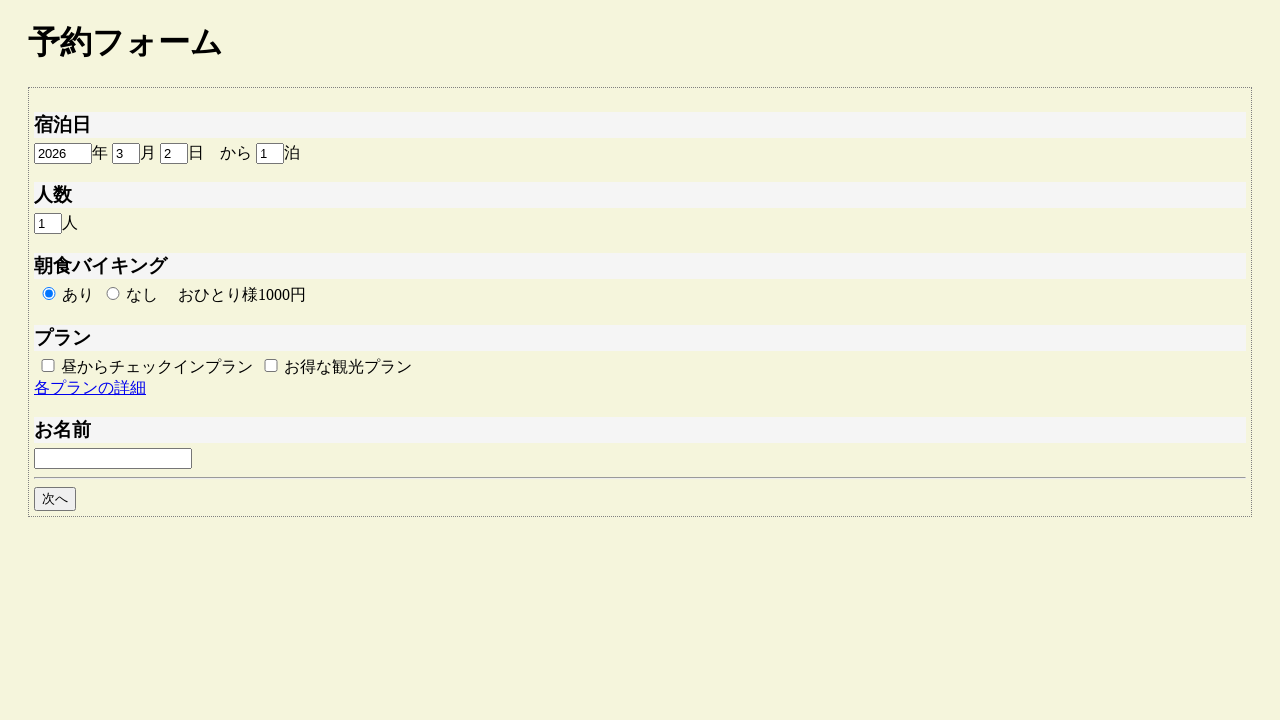

Clicked 'go to next' button to proceed in reservation at (55, 499) on #goto_next
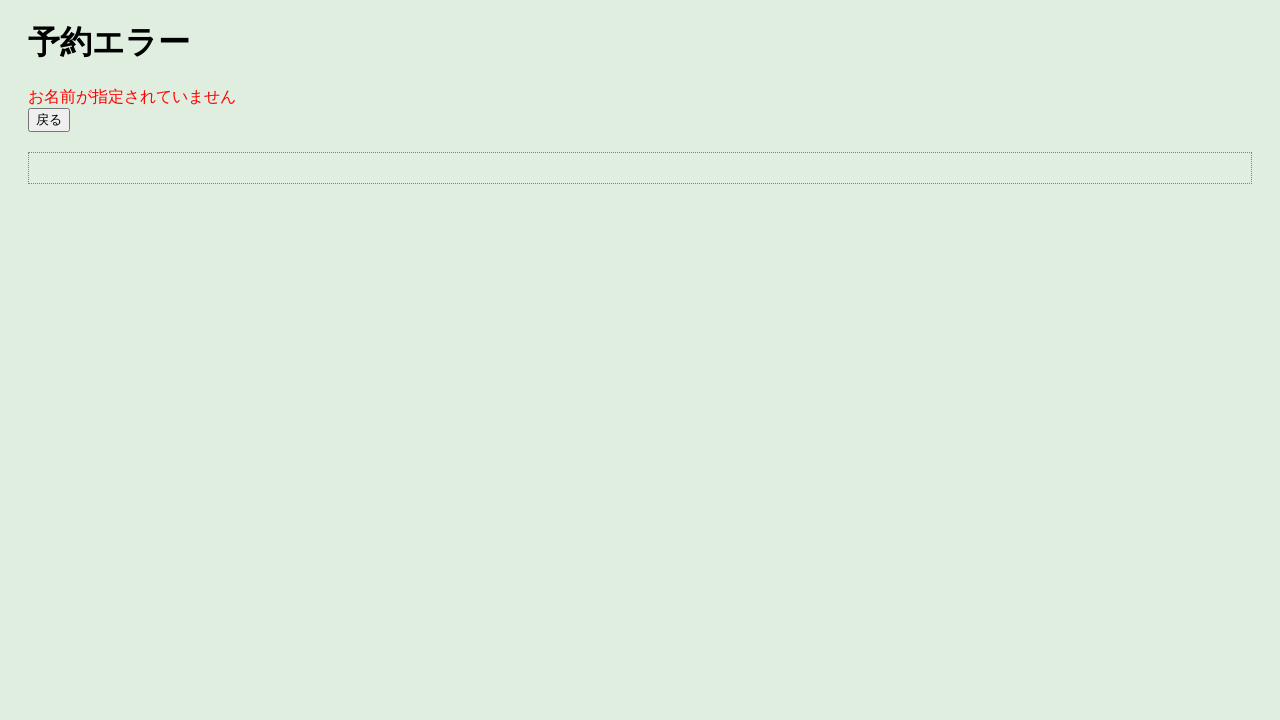

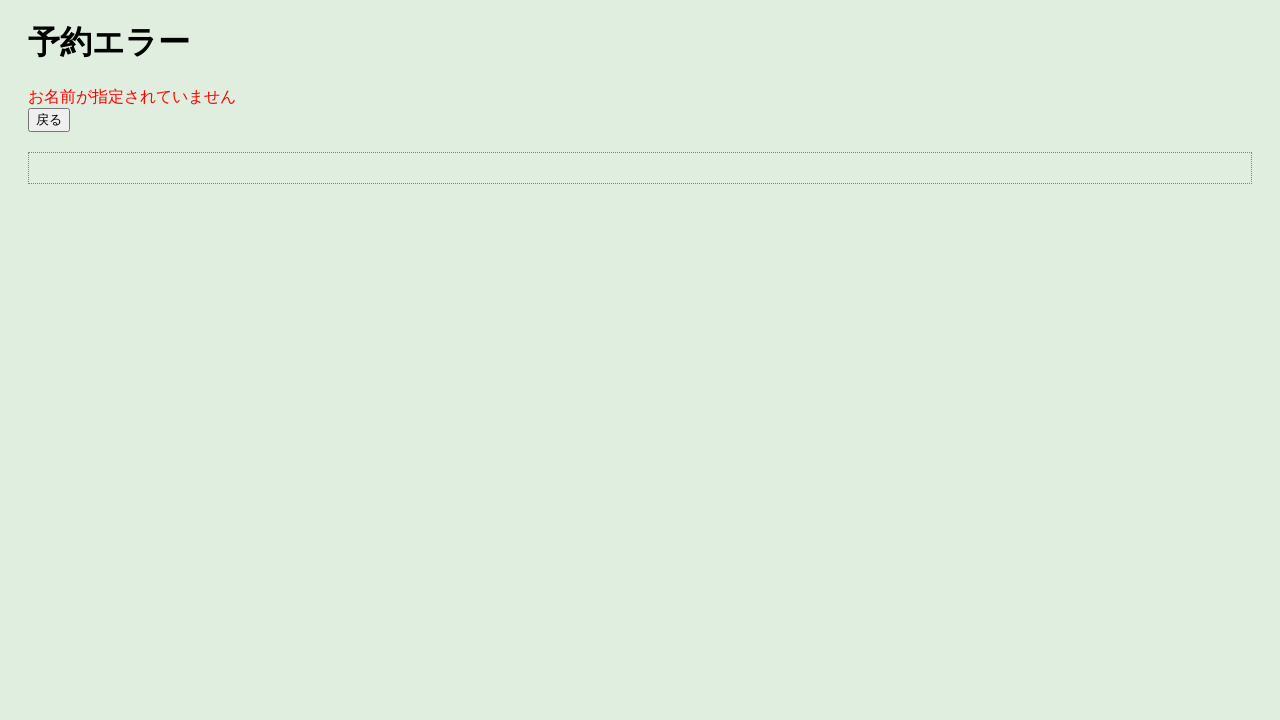